Tests Newegg search functionality by entering a search term, applying filters for "Sold by Newegg" and "In Stock", then sorting results by lowest price.

Starting URL: https://www.newegg.com/

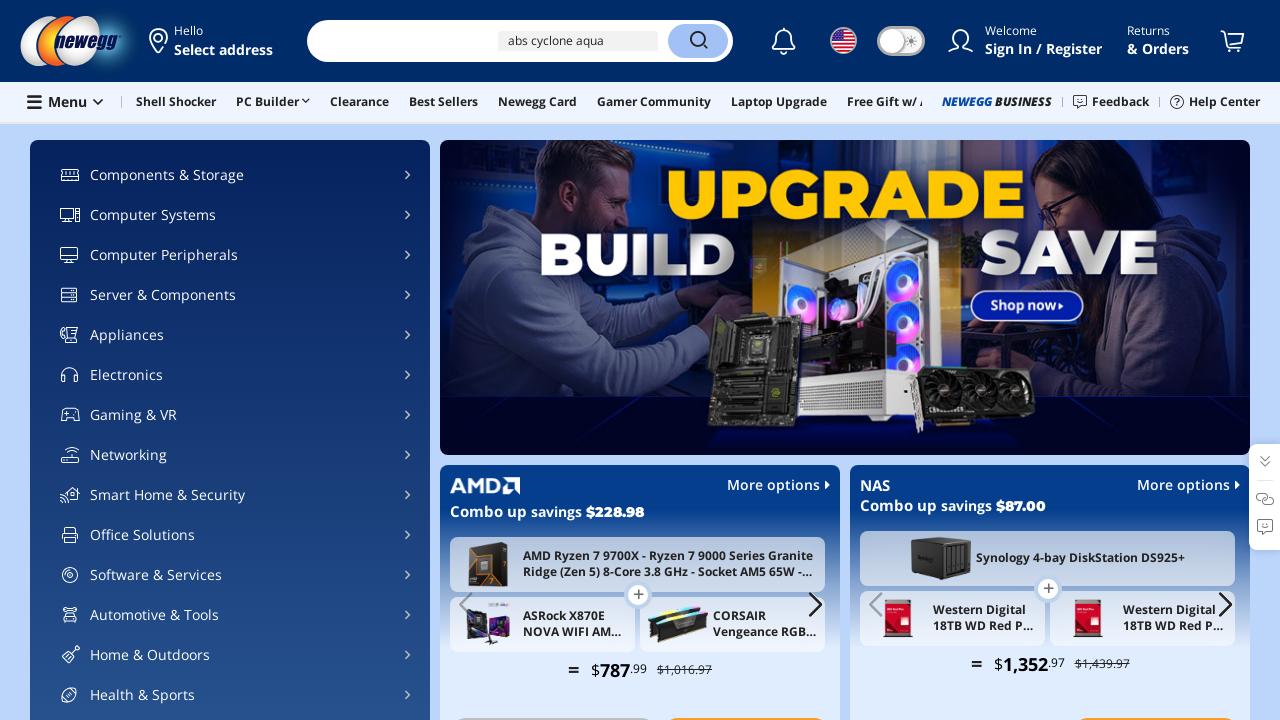

Filled search bar with 'graphics card' on input[type='text']
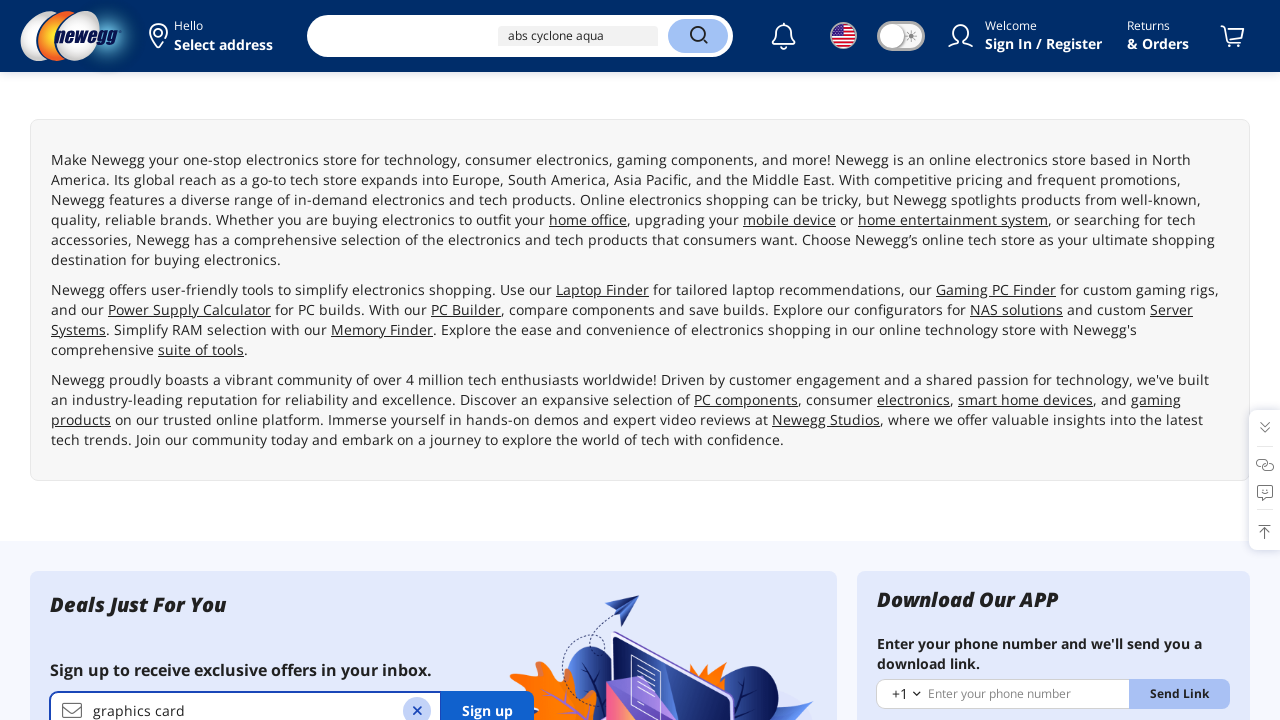

Pressed Enter to submit search on input[type='text']
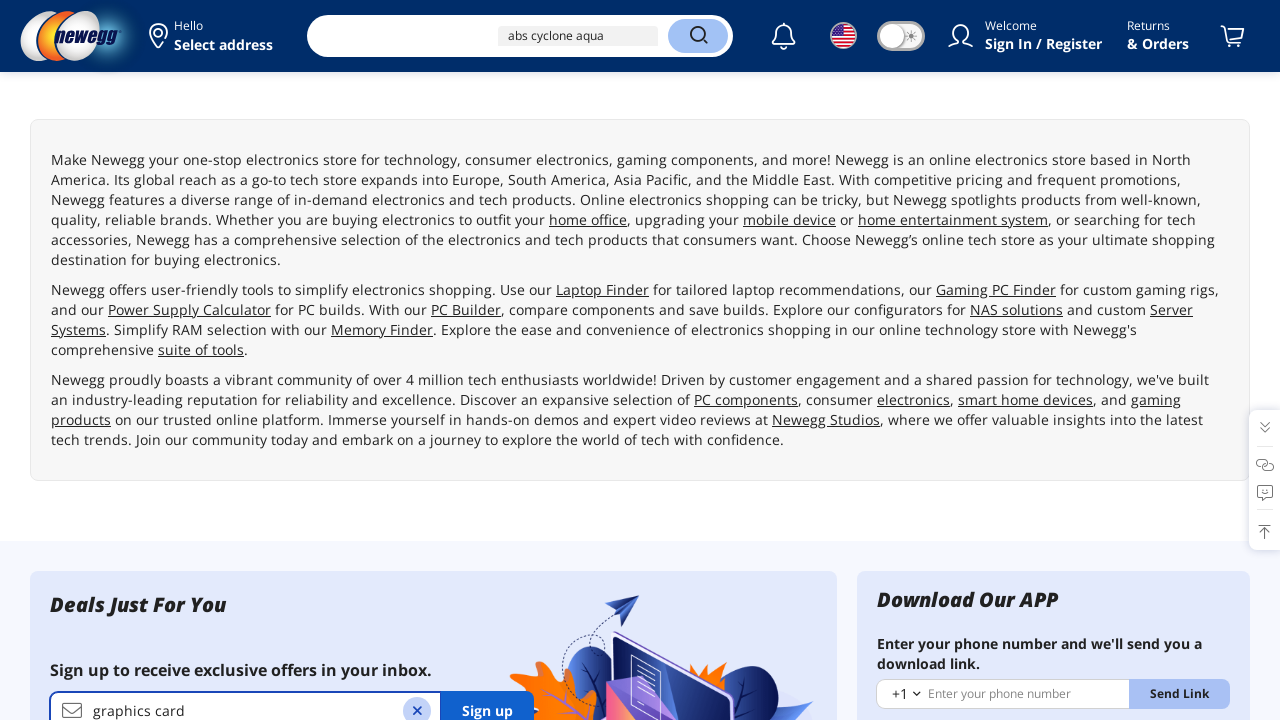

Waited 5 seconds for search results to load
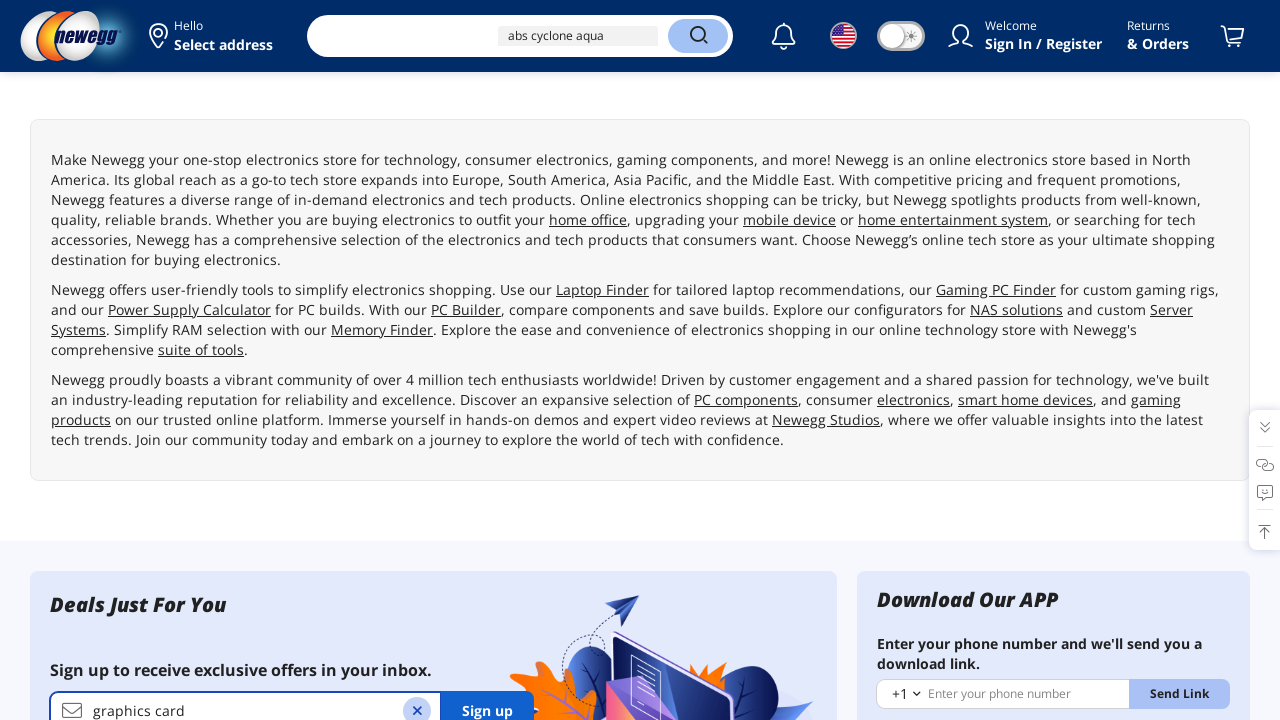

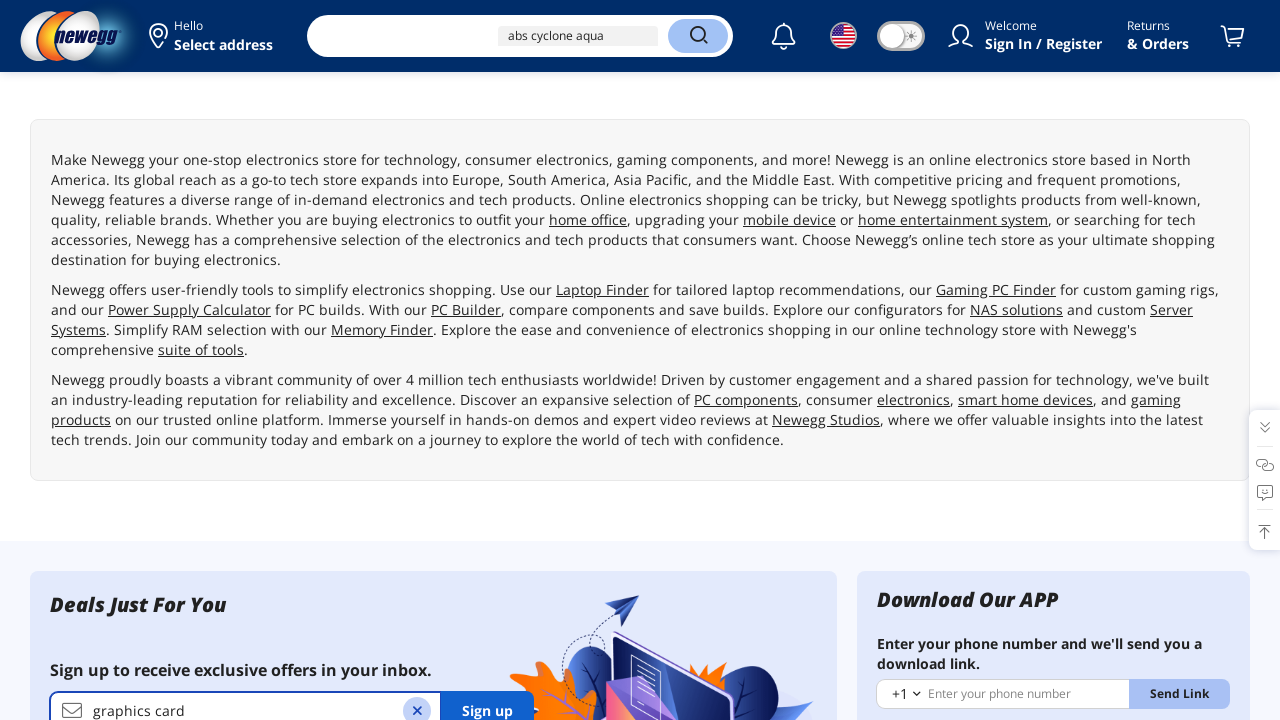